Tests unmarking a completed todo item by unchecking its checkbox

Starting URL: https://demo.playwright.dev/todomvc

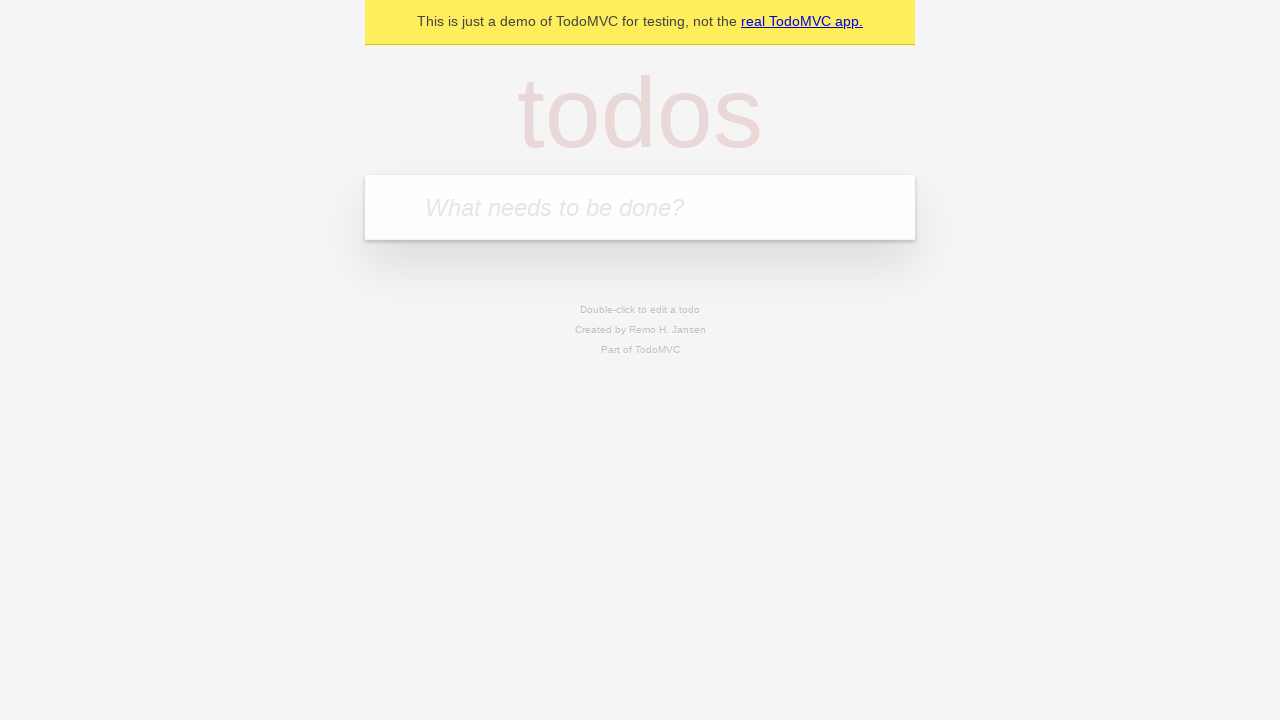

Filled todo input with 'buy some cheese' on internal:attr=[placeholder="What needs to be done?"i]
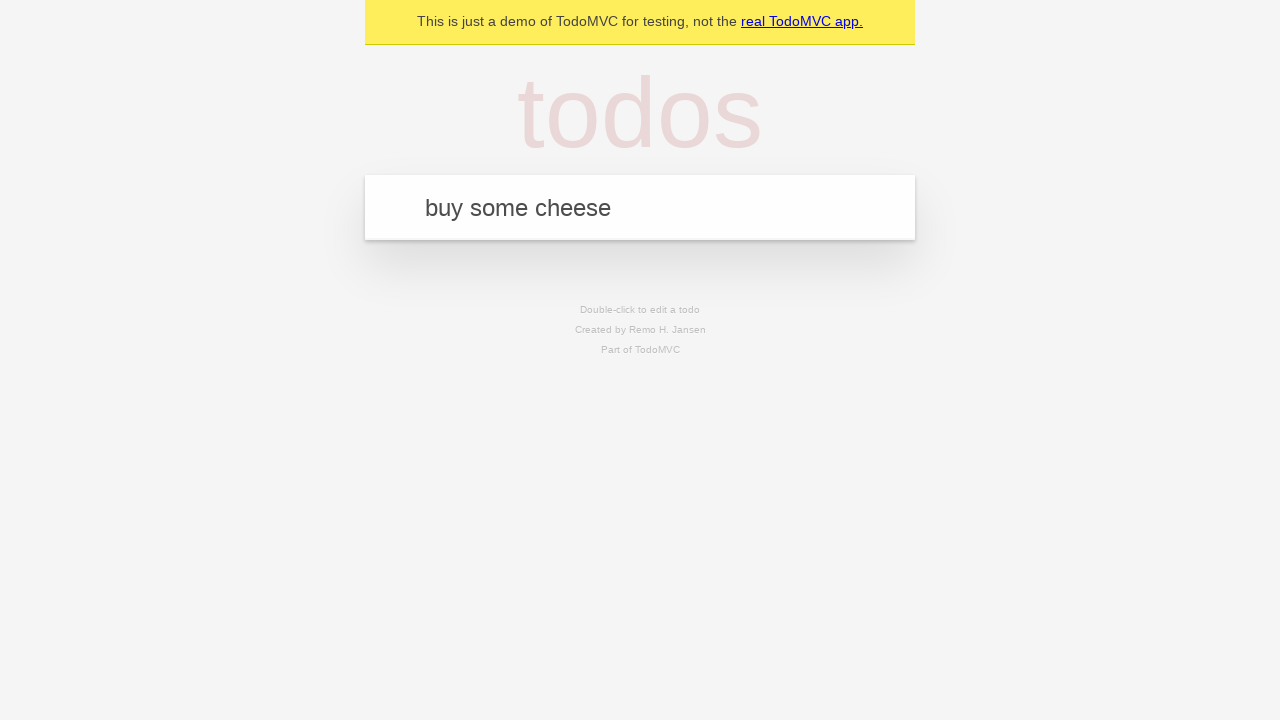

Pressed Enter to create first todo item on internal:attr=[placeholder="What needs to be done?"i]
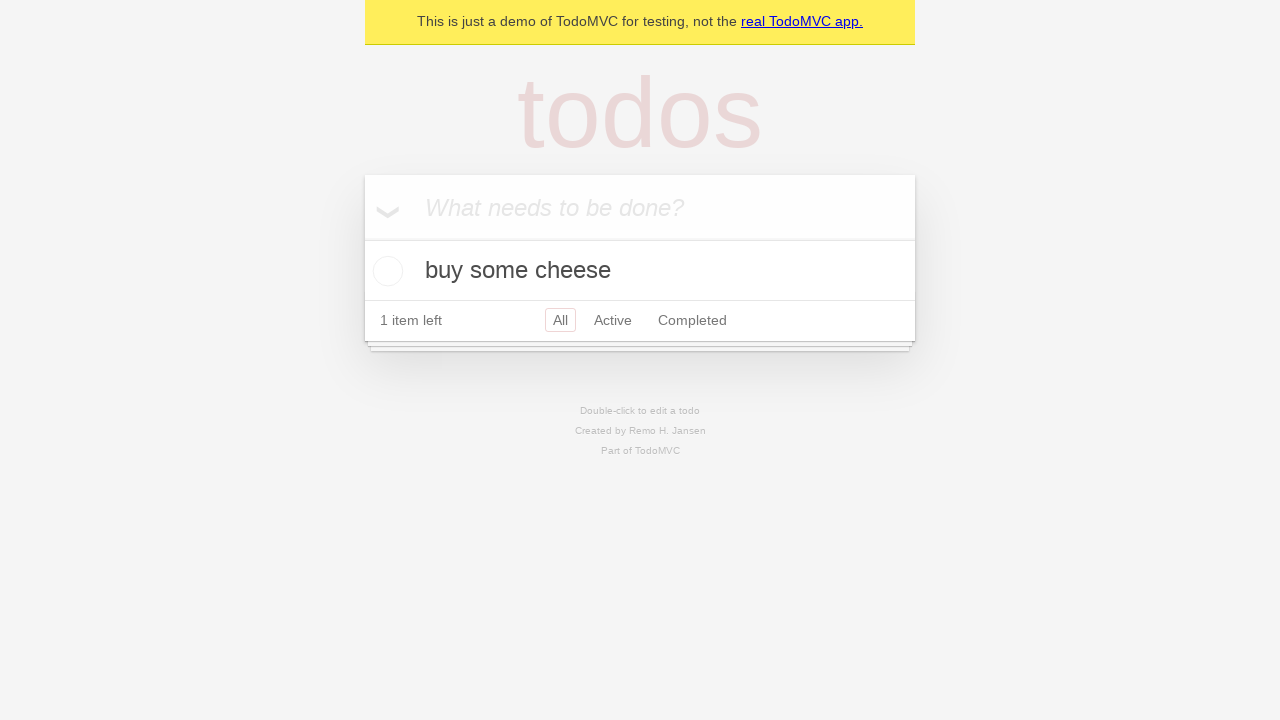

Filled todo input with 'feed the cat' on internal:attr=[placeholder="What needs to be done?"i]
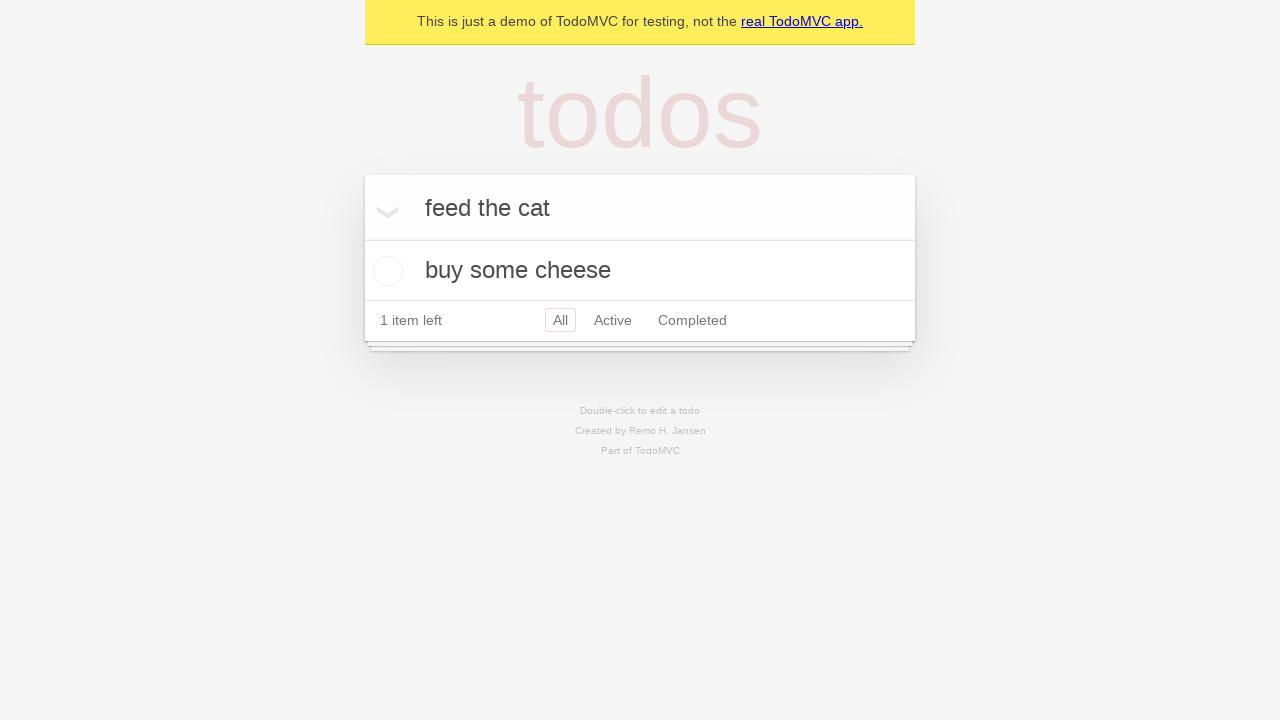

Pressed Enter to create second todo item on internal:attr=[placeholder="What needs to be done?"i]
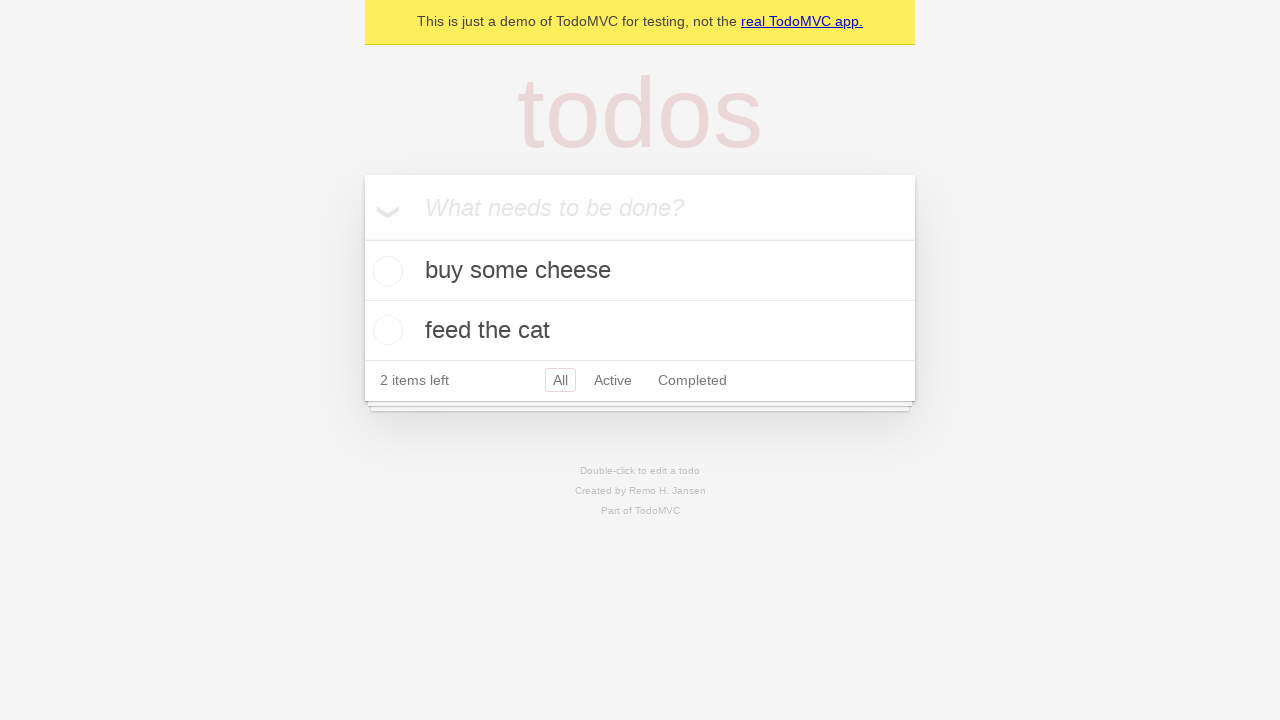

Checked checkbox for first todo item 'buy some cheese' at (385, 271) on internal:testid=[data-testid="todo-item"s] >> nth=0 >> internal:role=checkbox
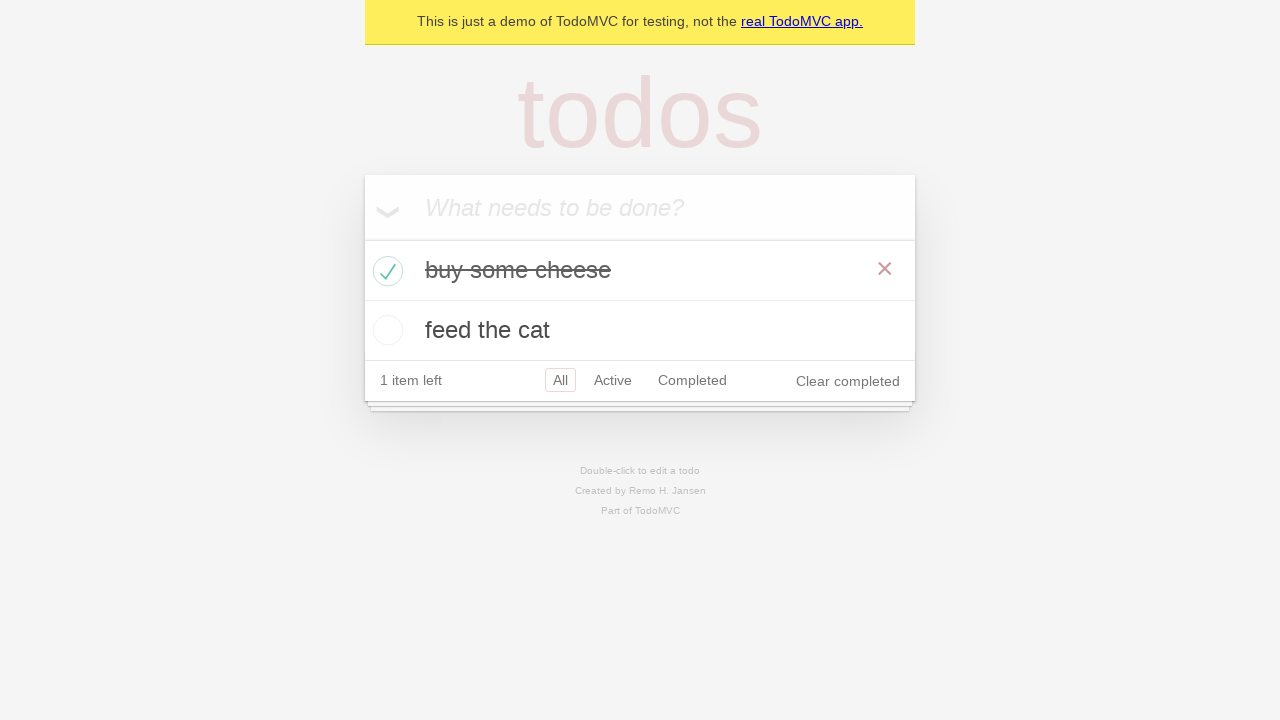

Unchecked checkbox for first todo item to mark it as incomplete at (385, 271) on internal:testid=[data-testid="todo-item"s] >> nth=0 >> internal:role=checkbox
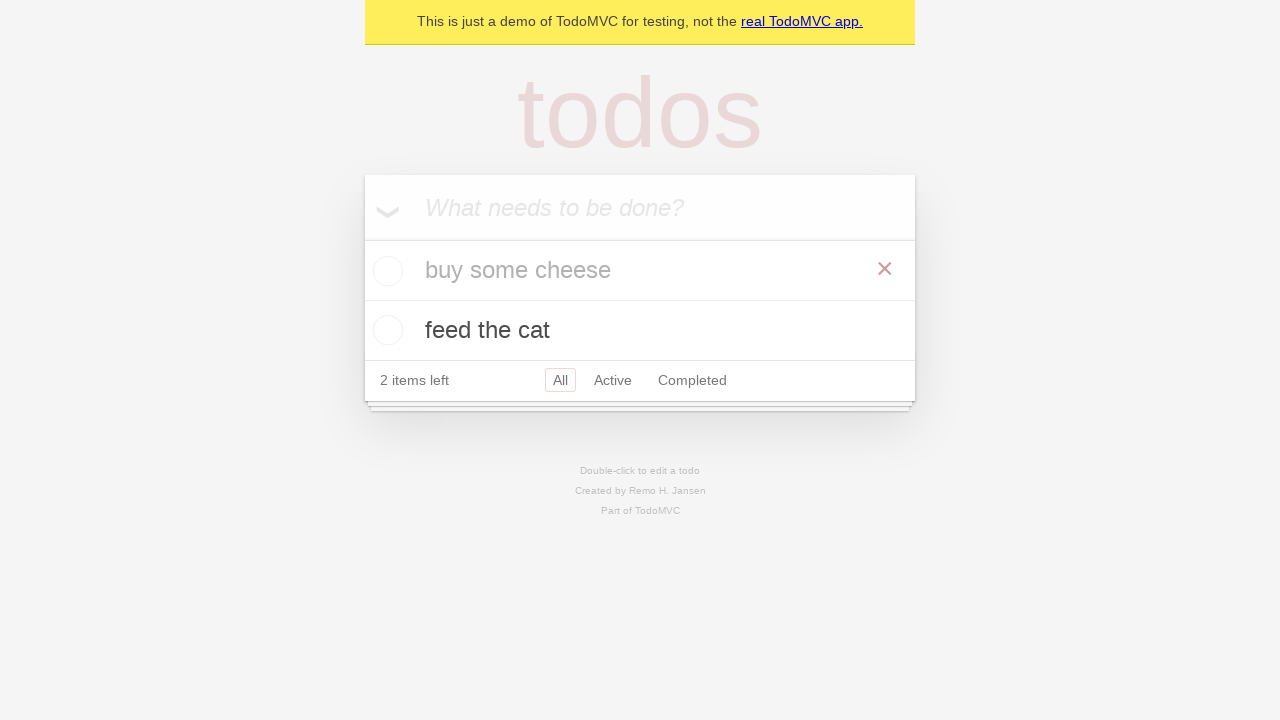

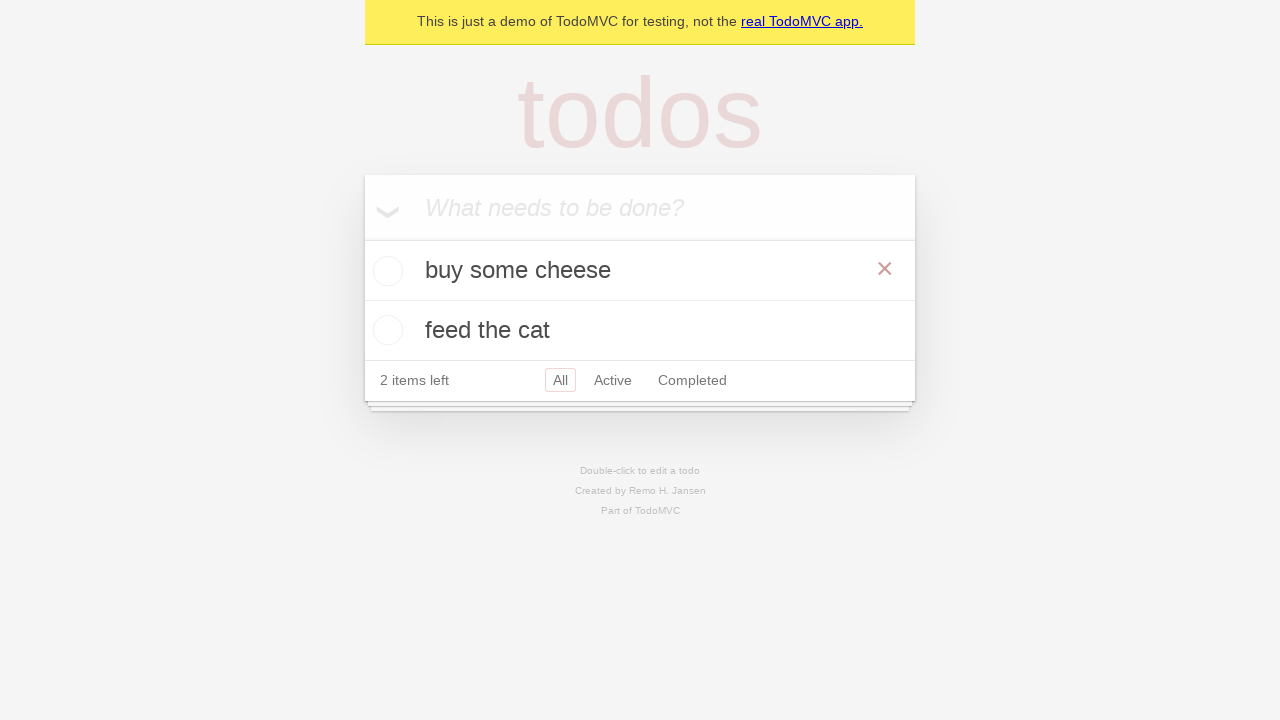